Tests a math puzzle page by reading two numbers, calculating their sum, selecting the result from a dropdown, and submitting the form

Starting URL: https://suninjuly.github.io/selects1.html

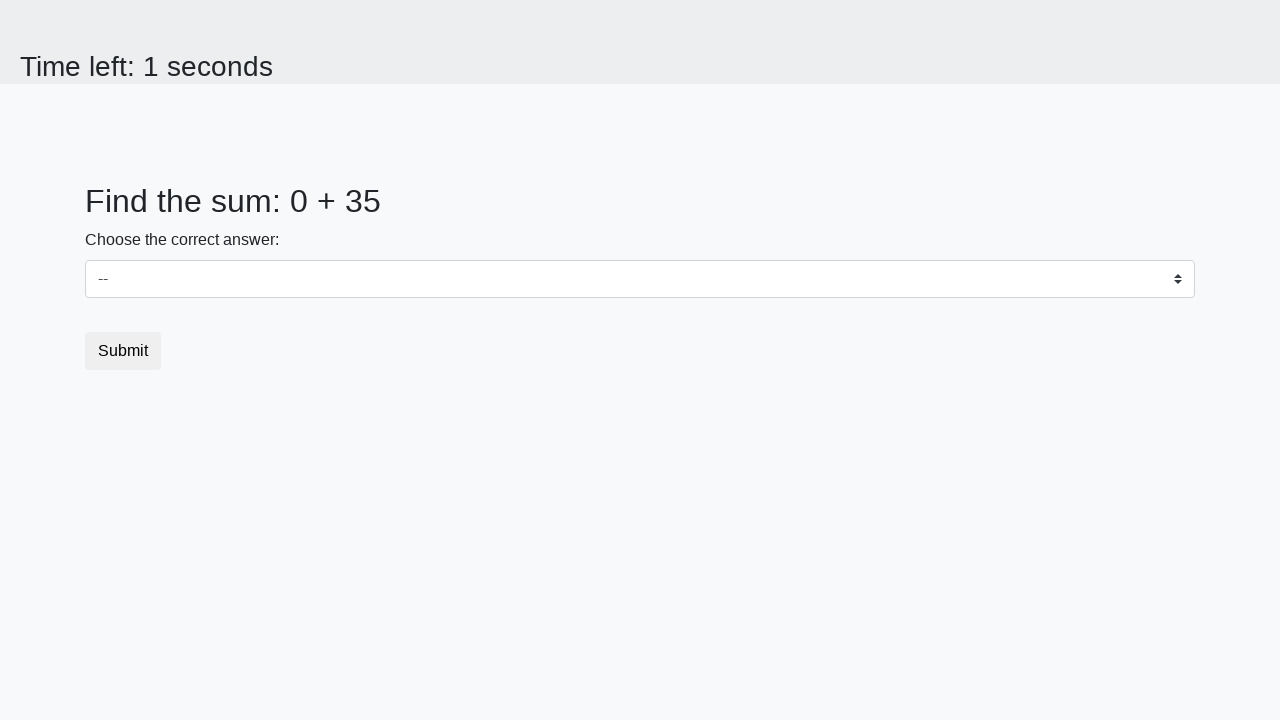

Located first number element (#num1)
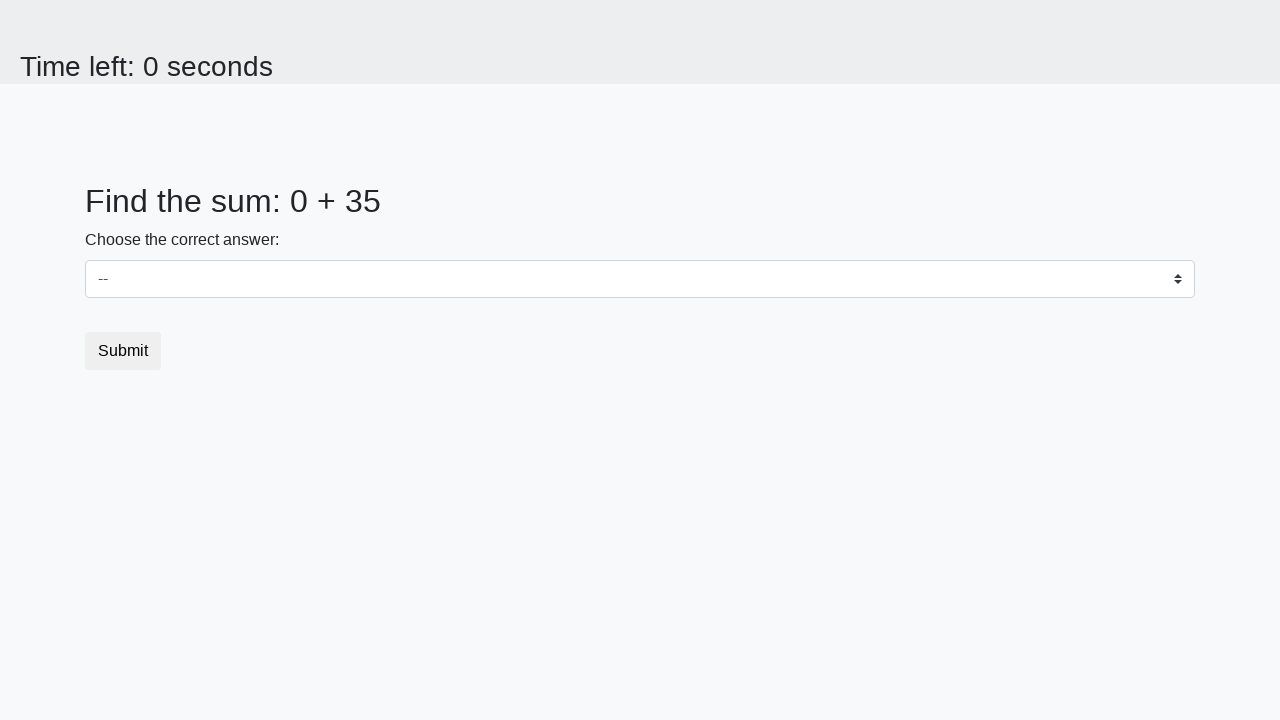

Extracted first number: 0
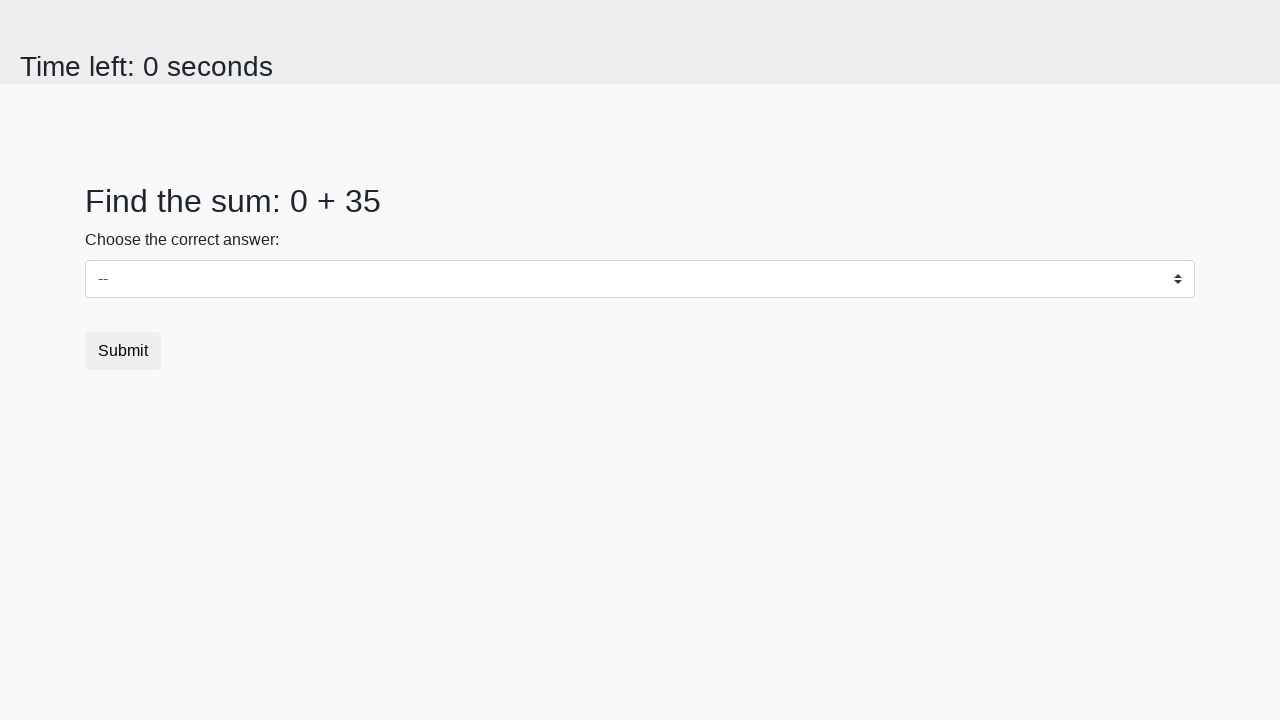

Located second number element (#num2)
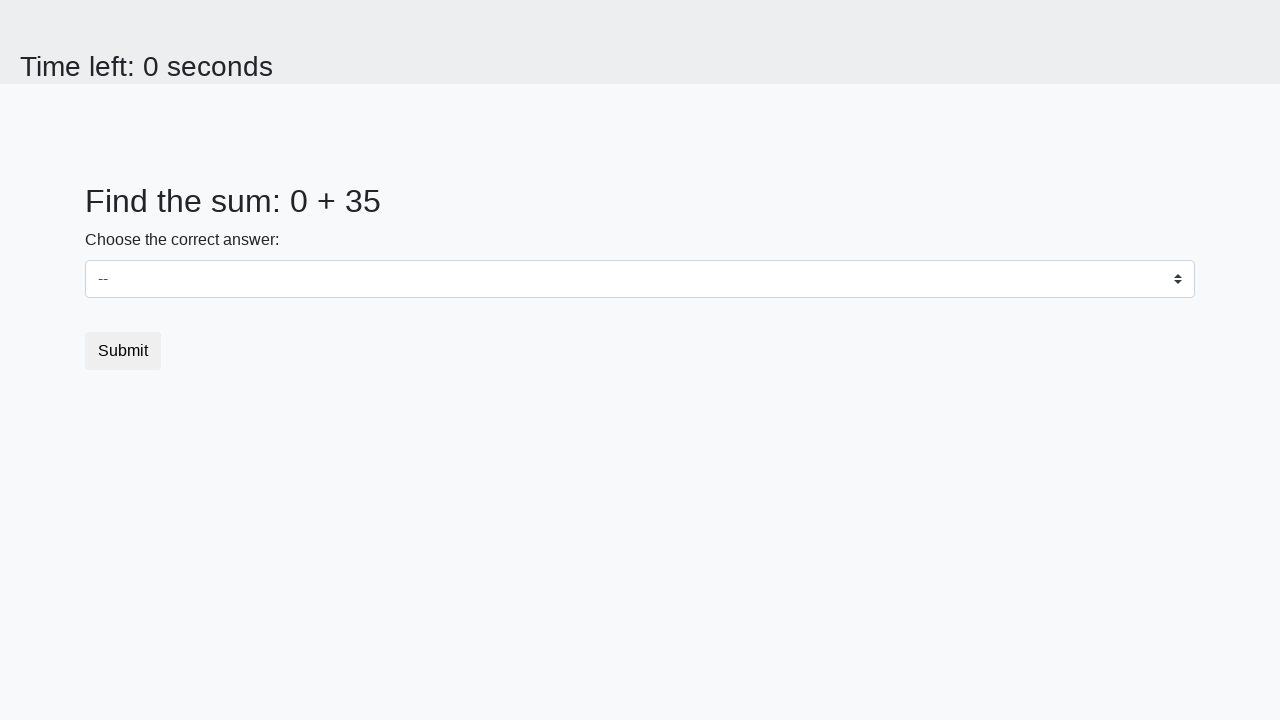

Extracted second number: 35
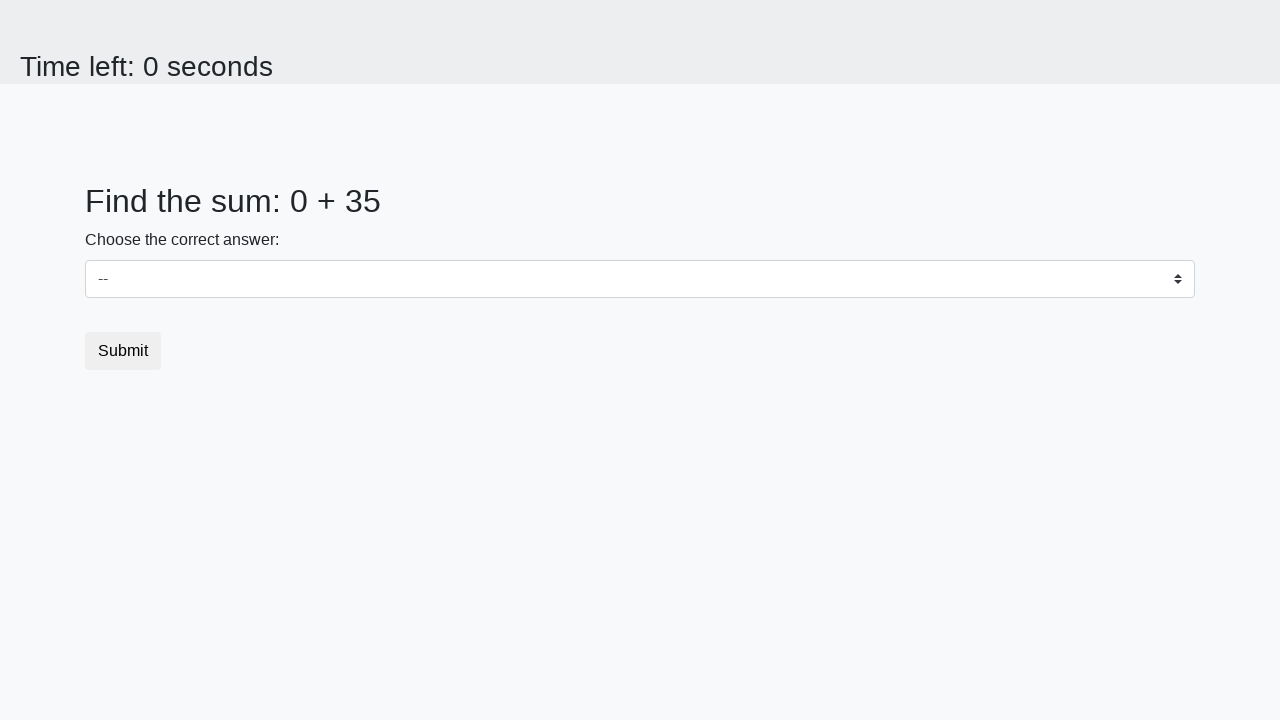

Calculated sum: 0 + 35 = 35
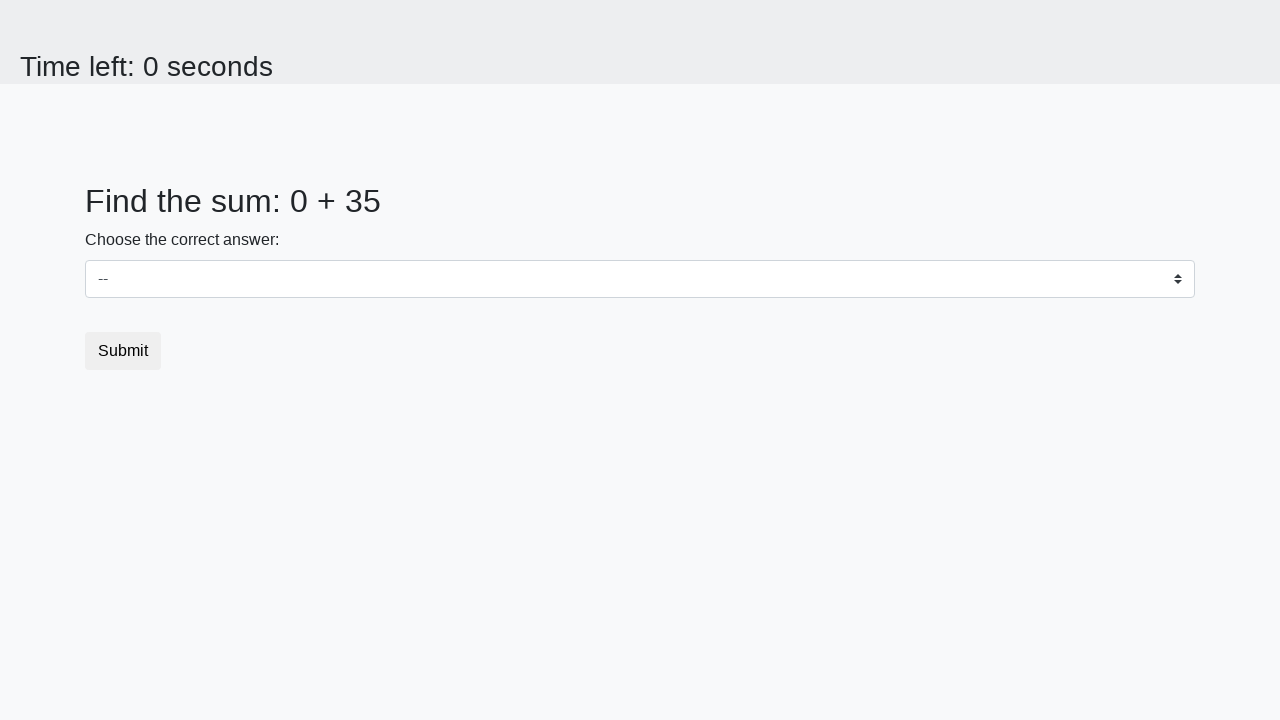

Selected 35 from dropdown menu on #dropdown
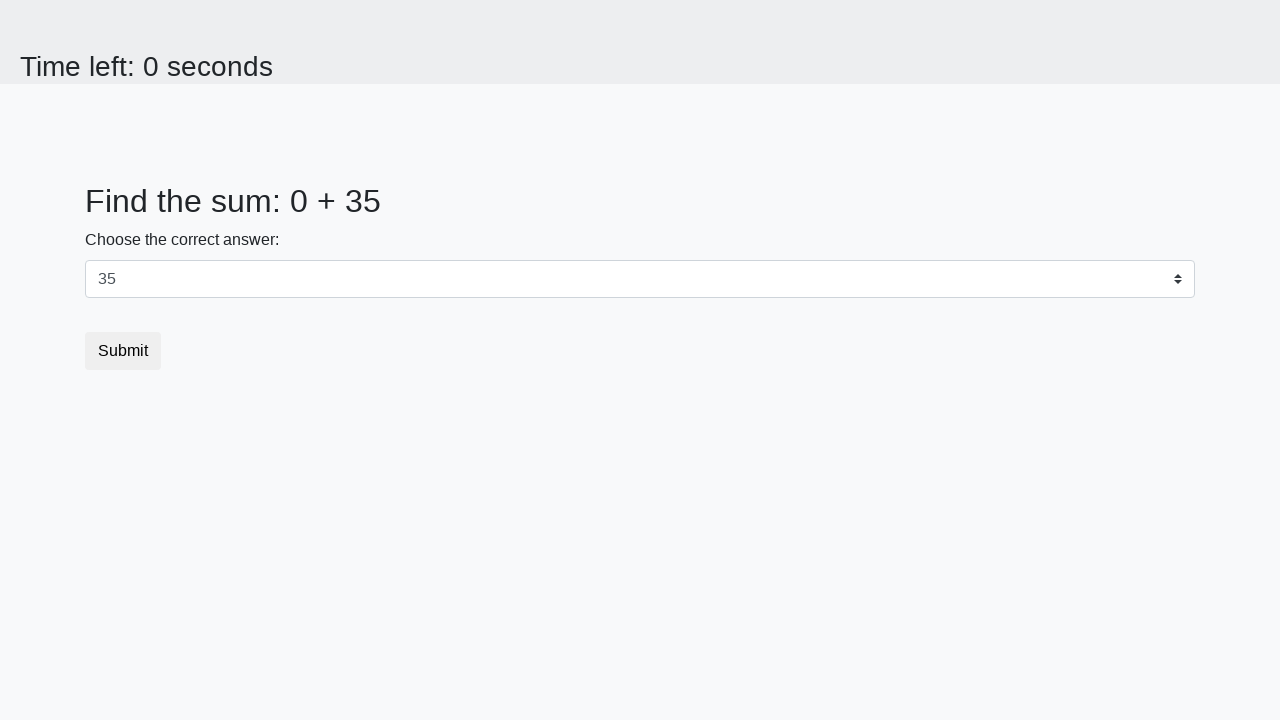

Clicked submit button to complete form at (123, 351) on .btn
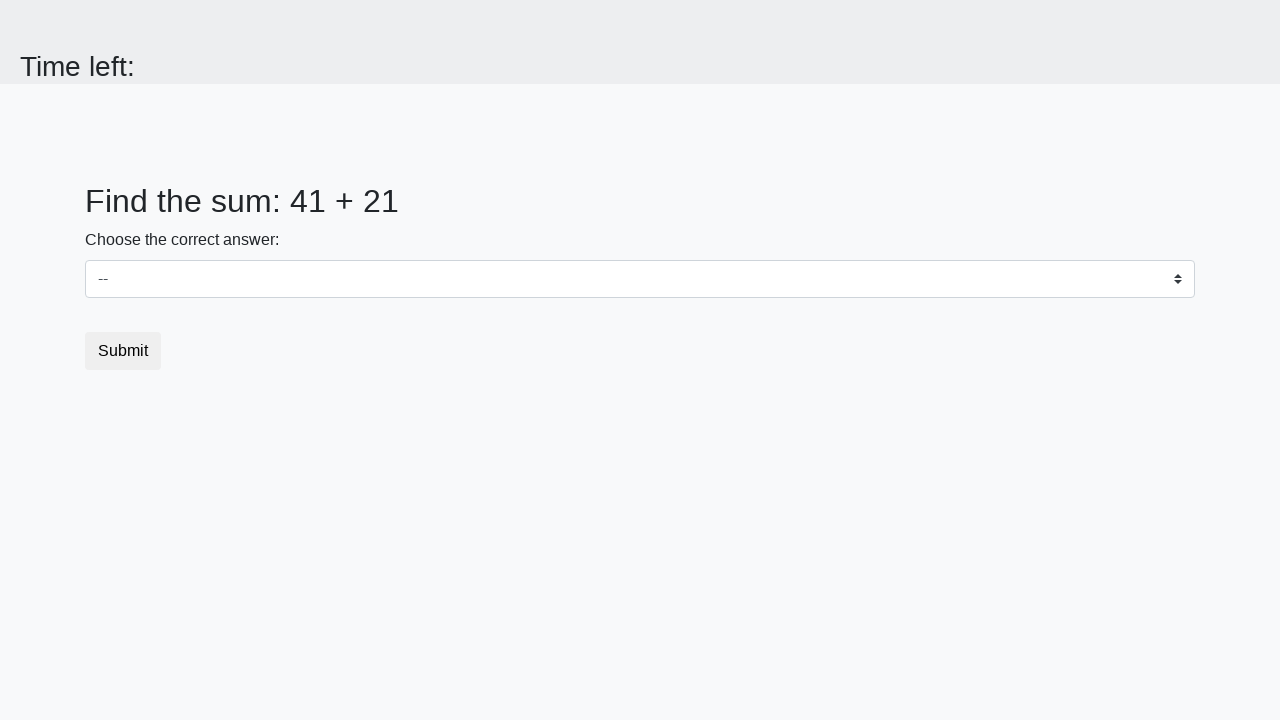

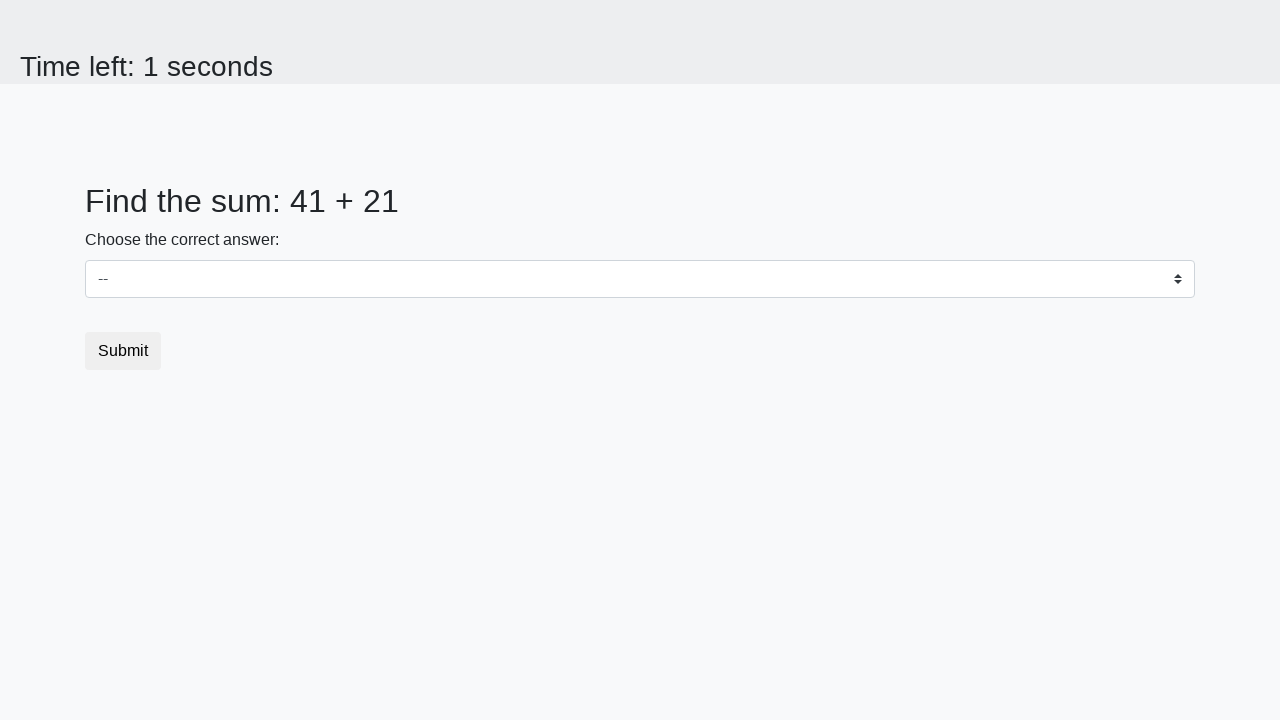